Tests handling a simple JavaScript alert by clicking the alert button and accepting it

Starting URL: https://the-internet.herokuapp.com/javascript_alerts

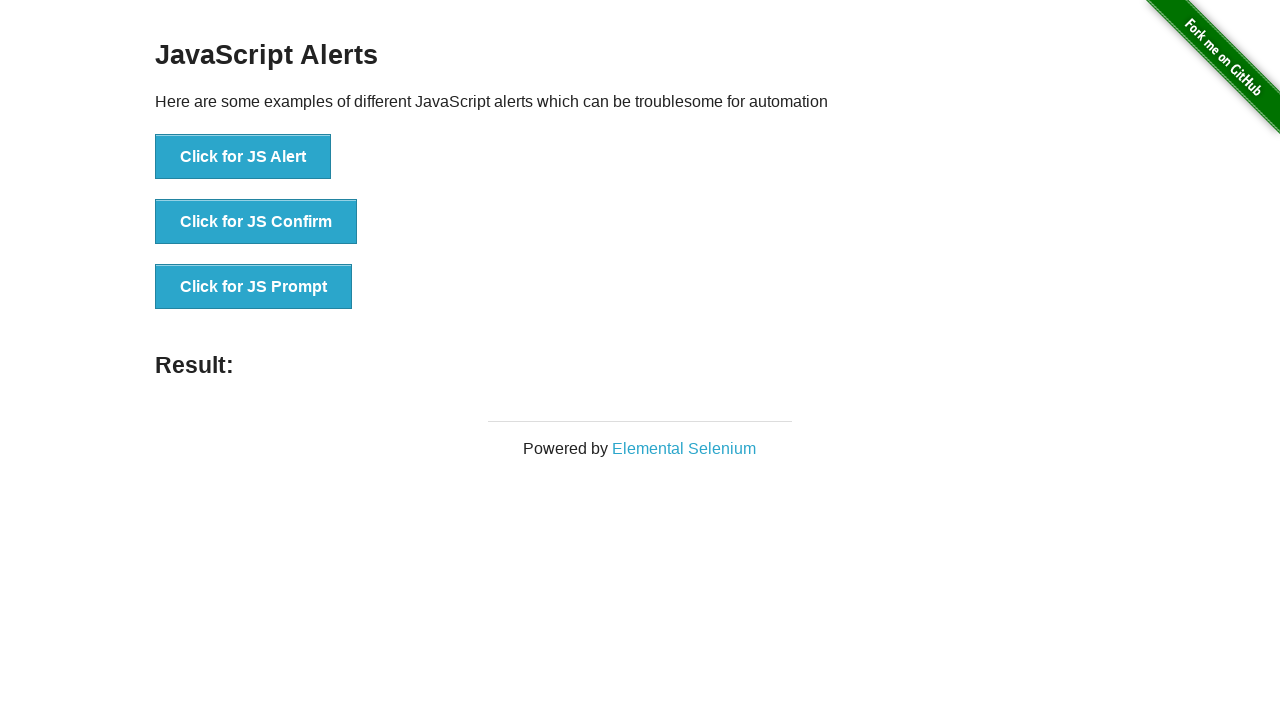

Clicked button to trigger JavaScript alert at (243, 157) on xpath=//button[normalize-space()='Click for JS Alert']
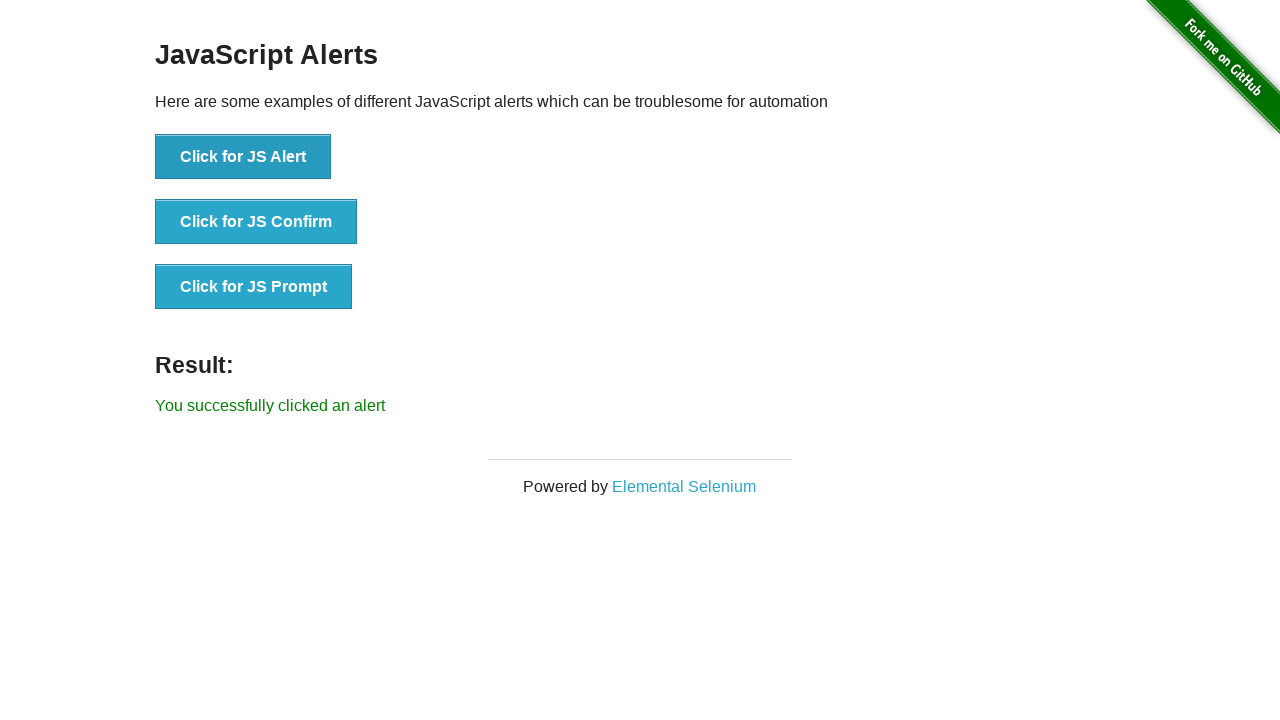

Set up dialog handler to accept alerts
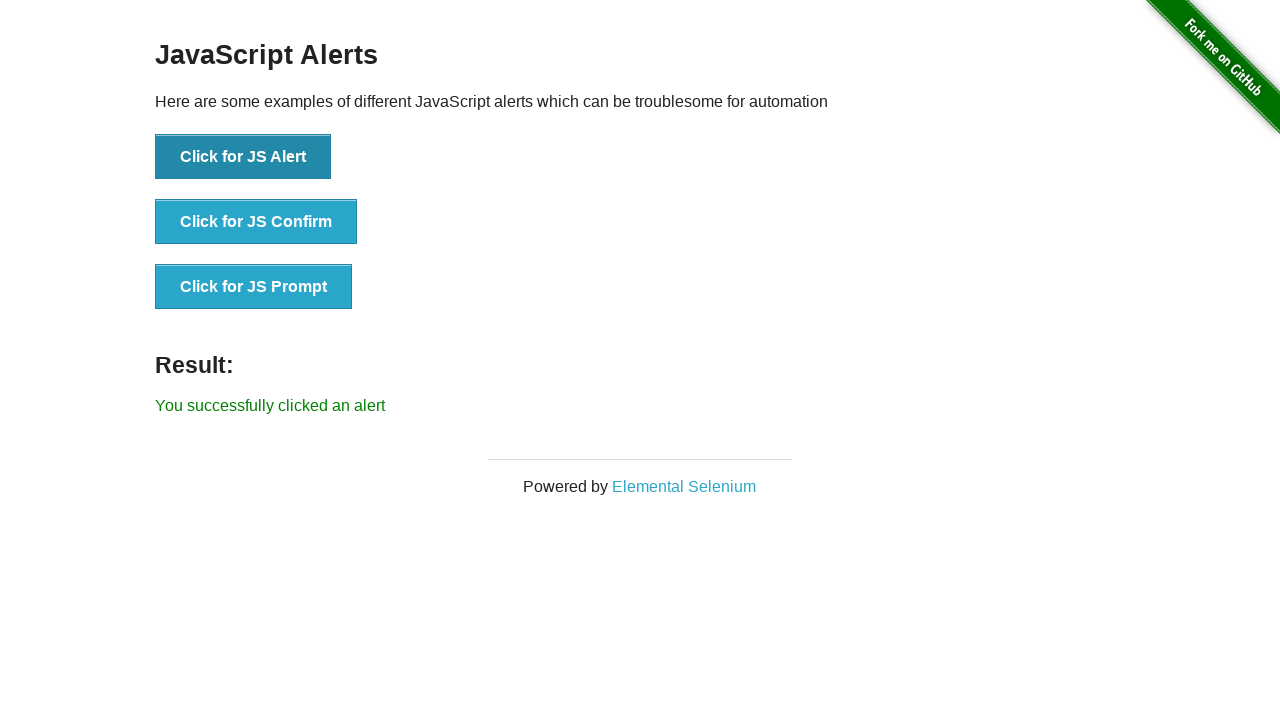

Verified success message appeared after accepting alert
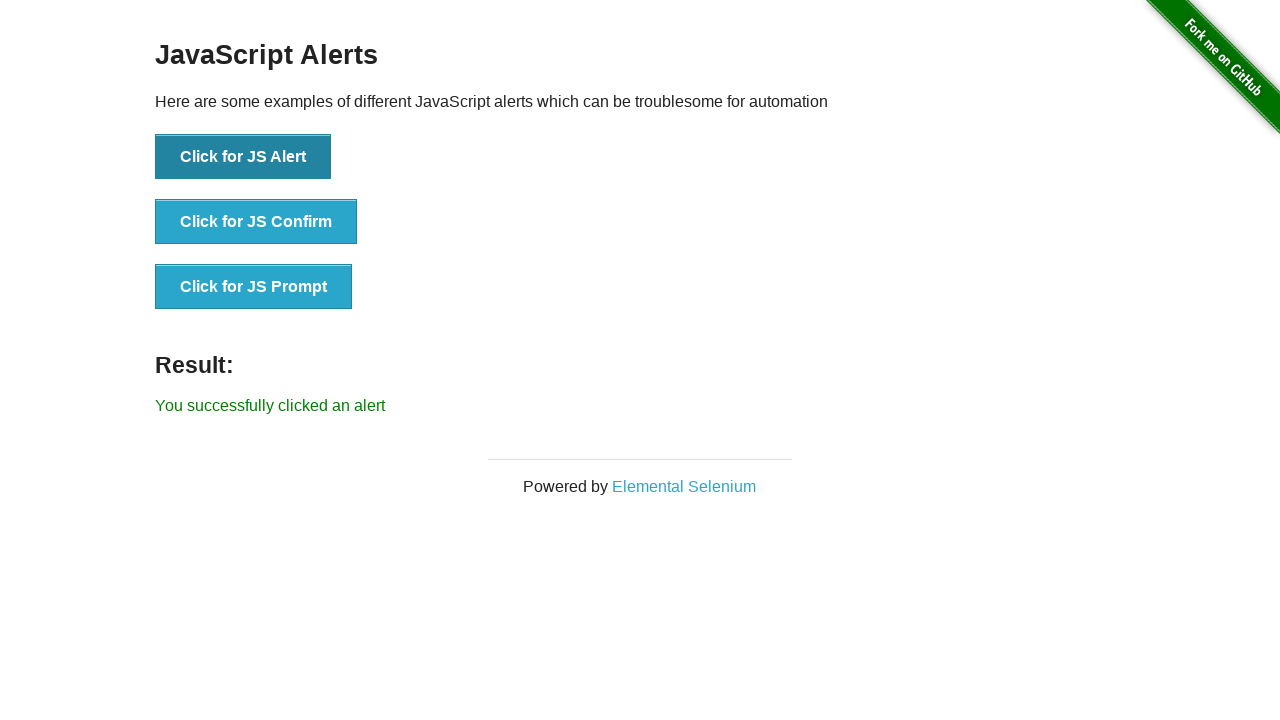

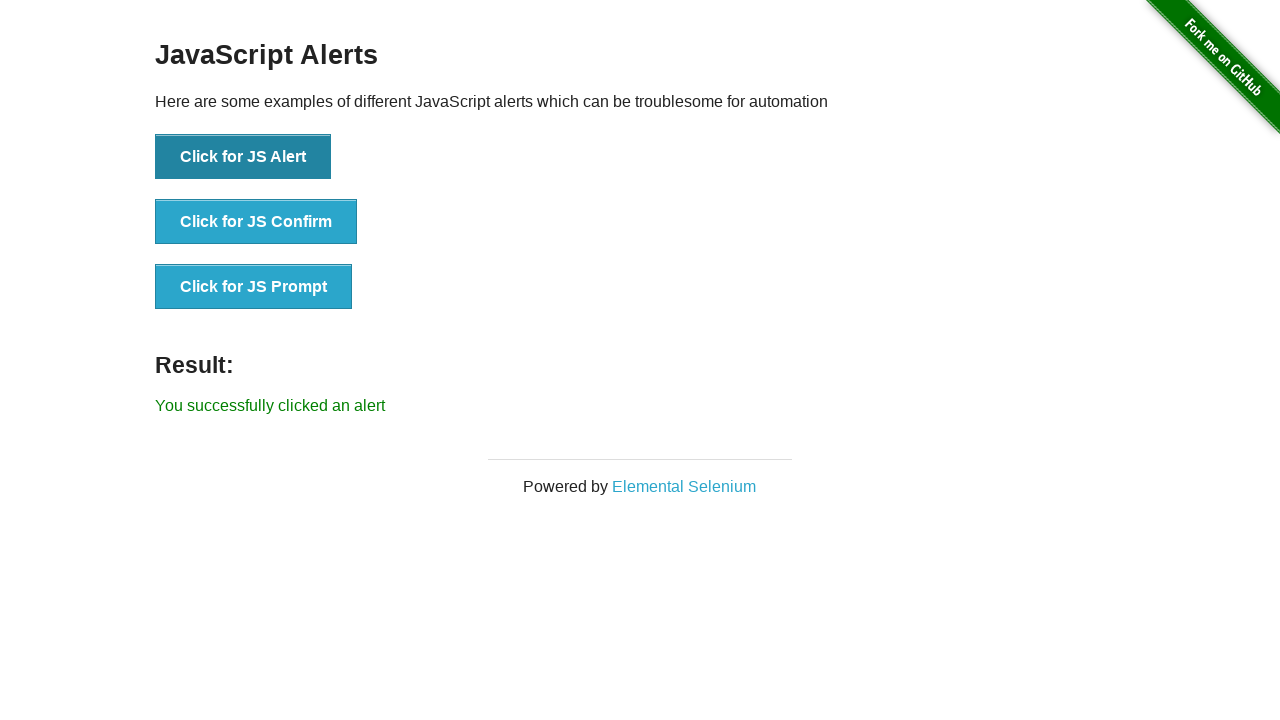